Tests the passenger selection dropdown functionality by clicking the passengers button and incrementing the child count multiple times

Starting URL: https://rahulshettyacademy.com/dropdownsPractise/

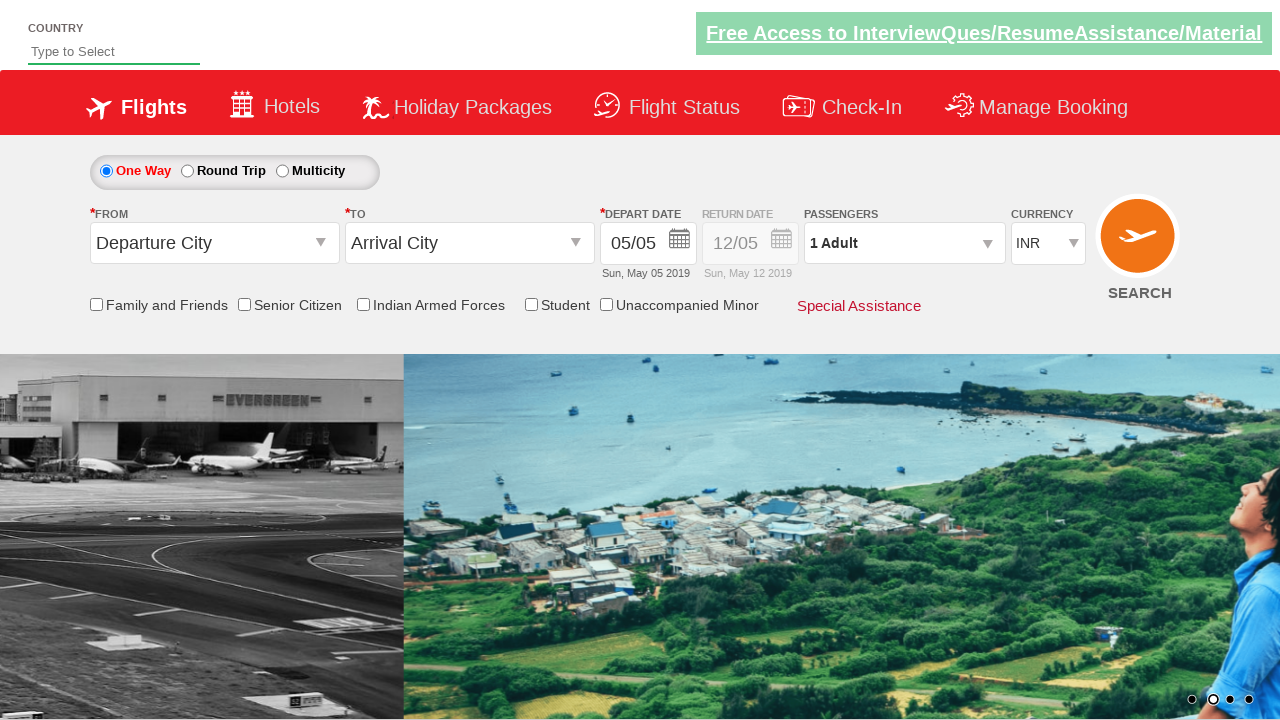

Clicked on the PASSENGERS dropdown button at (904, 243) on #divpaxinfo
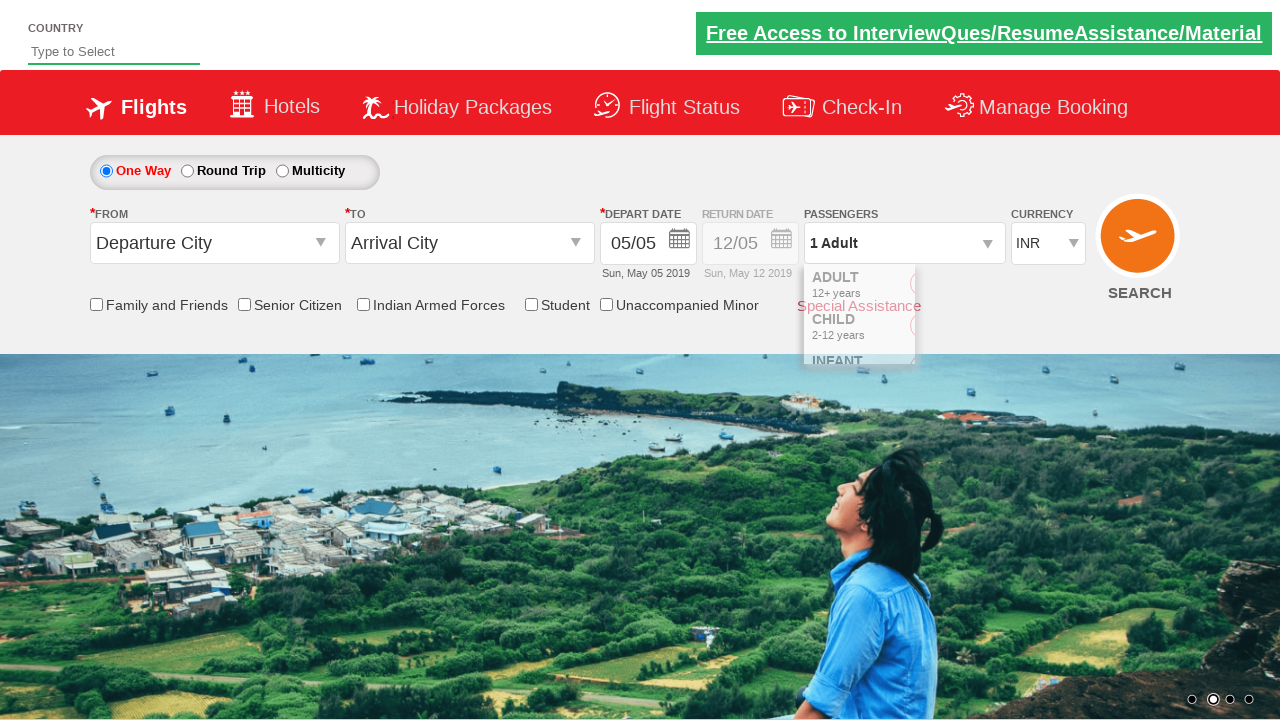

Waited 1 second for UI to update
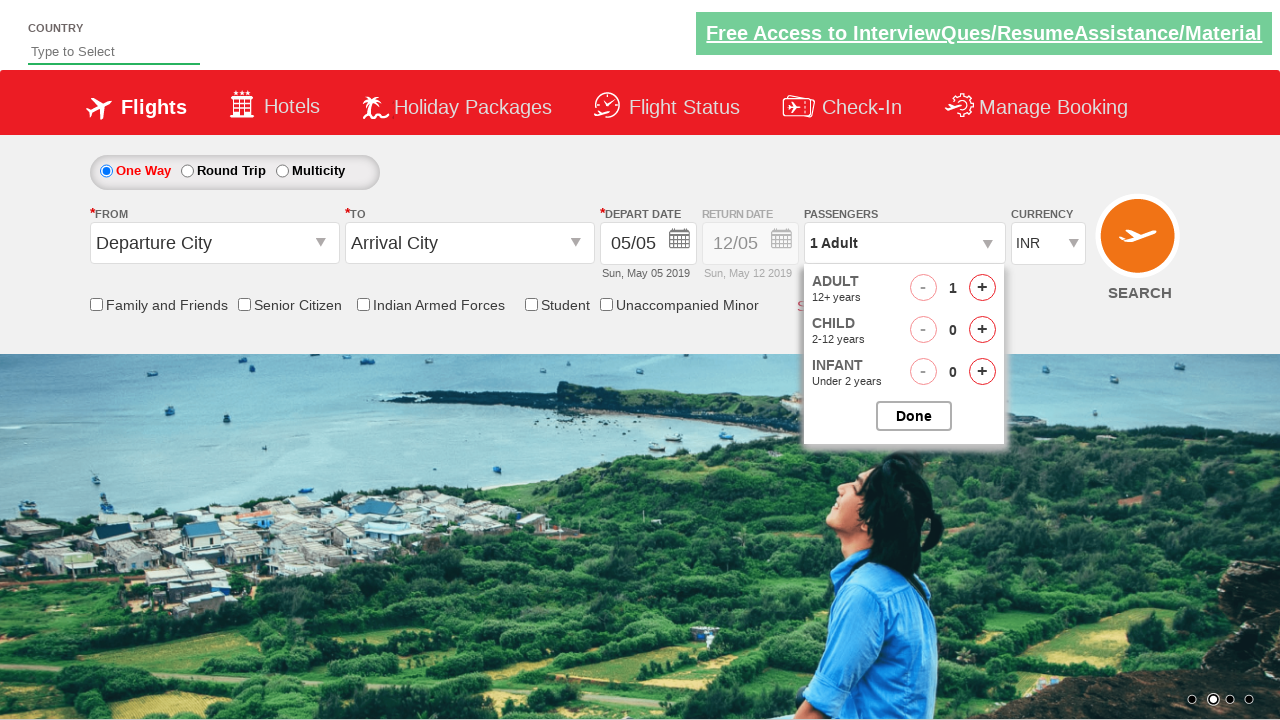

Clicked child add button (iteration 1 of 4) at (982, 330) on #hrefIncChd
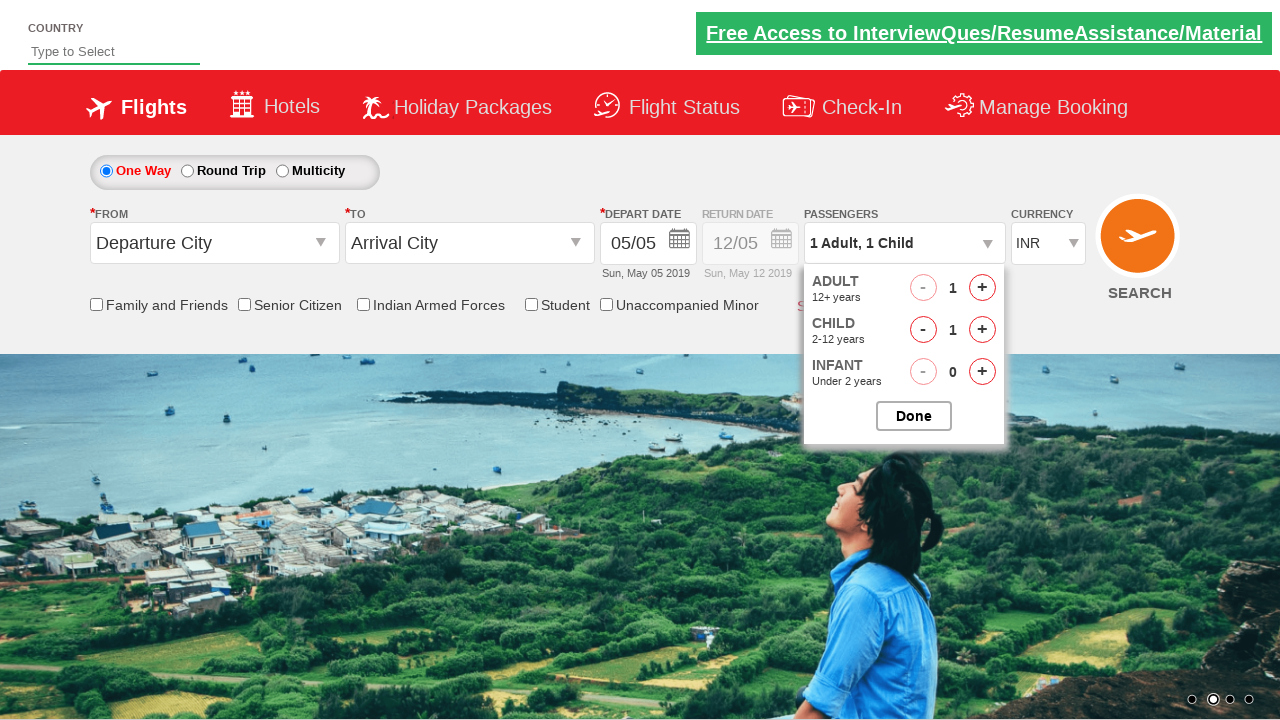

Waited 1 second for UI to update
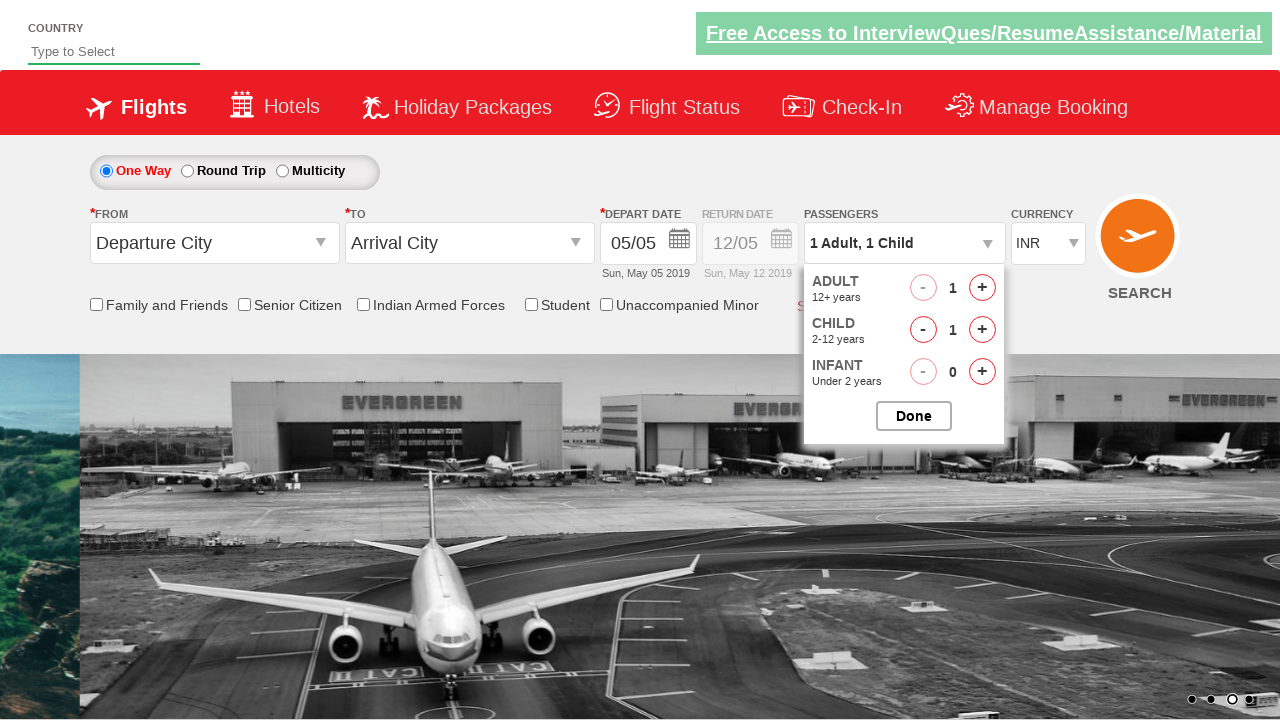

Clicked child add button (iteration 2 of 4) at (982, 330) on #hrefIncChd
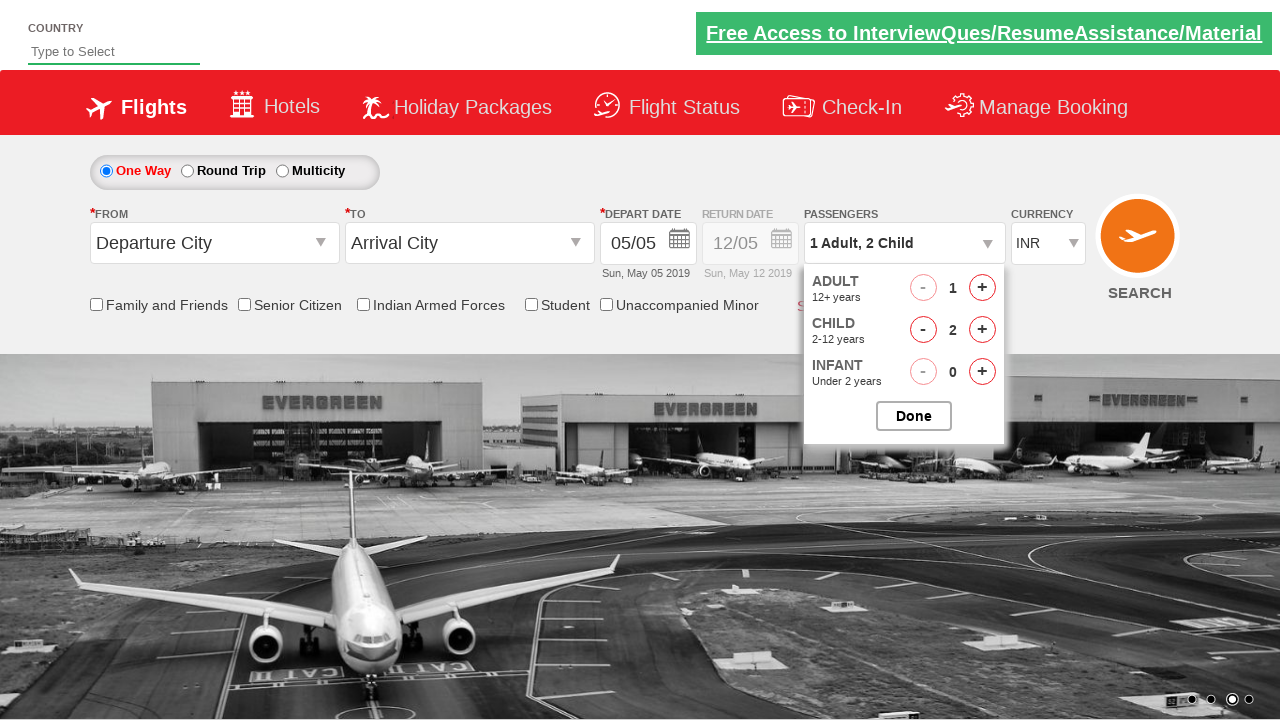

Waited 1 second for UI to update
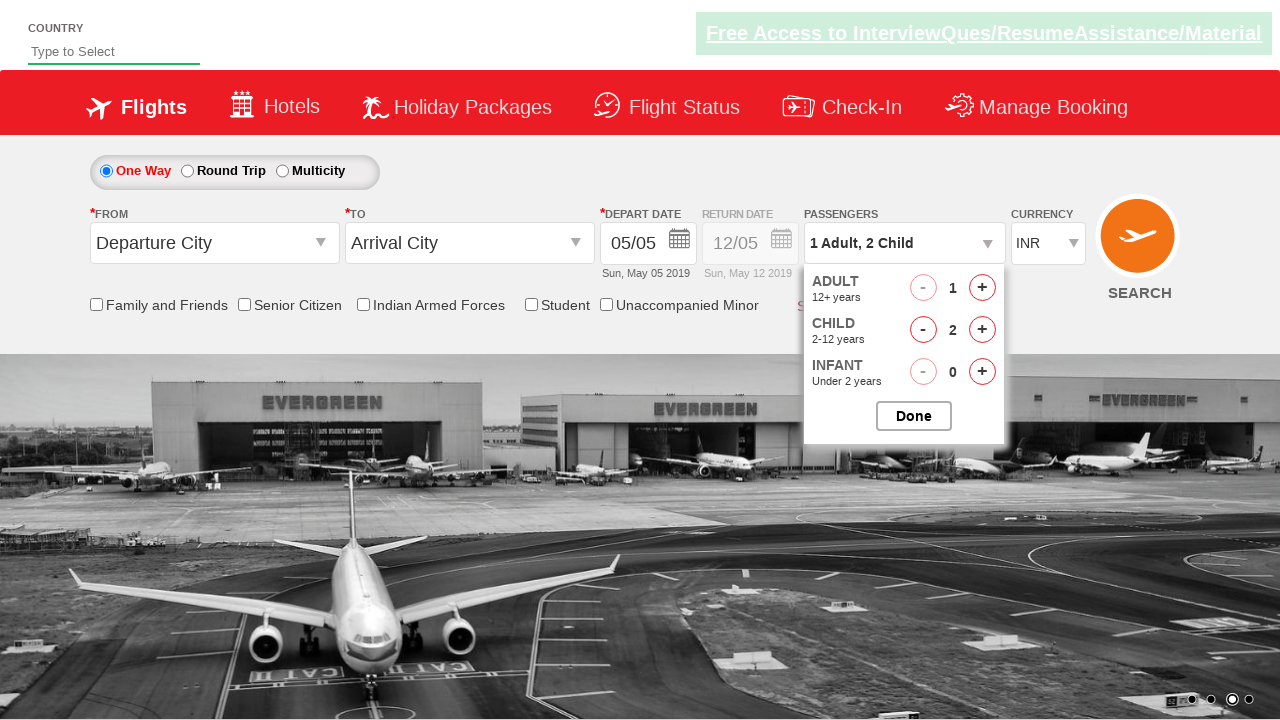

Clicked child add button (iteration 3 of 4) at (982, 330) on #hrefIncChd
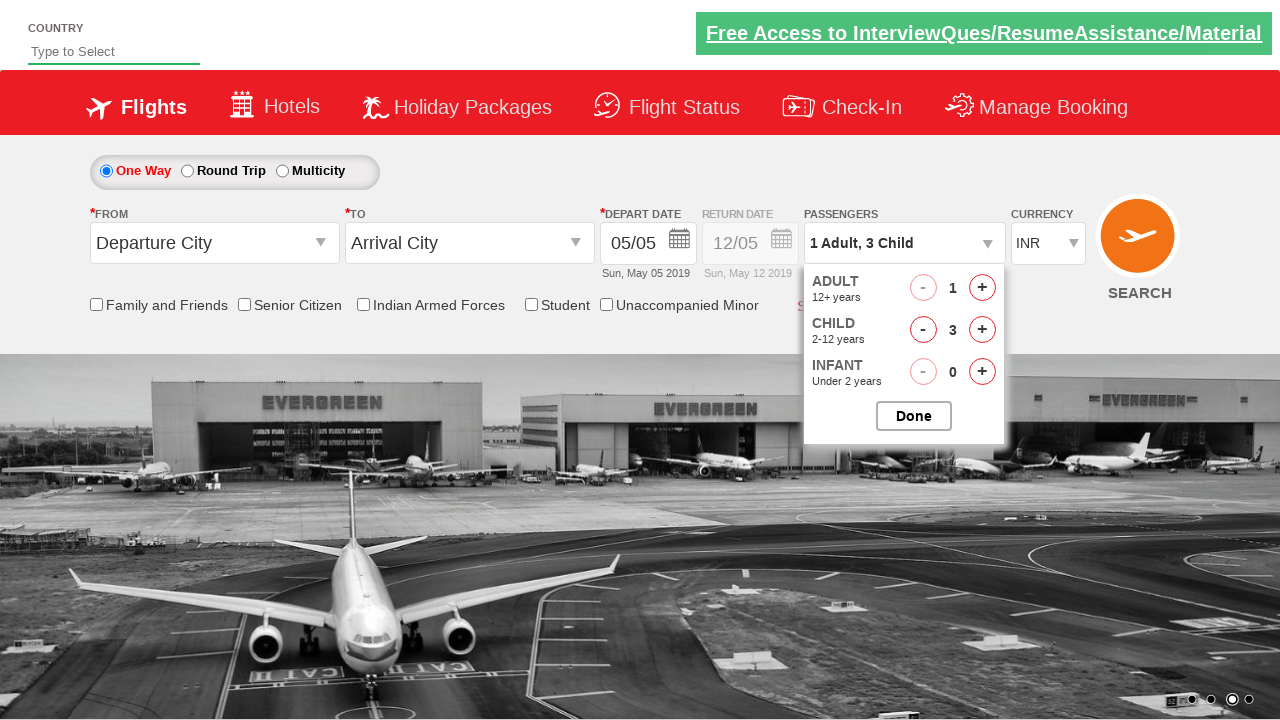

Waited 1 second for UI to update
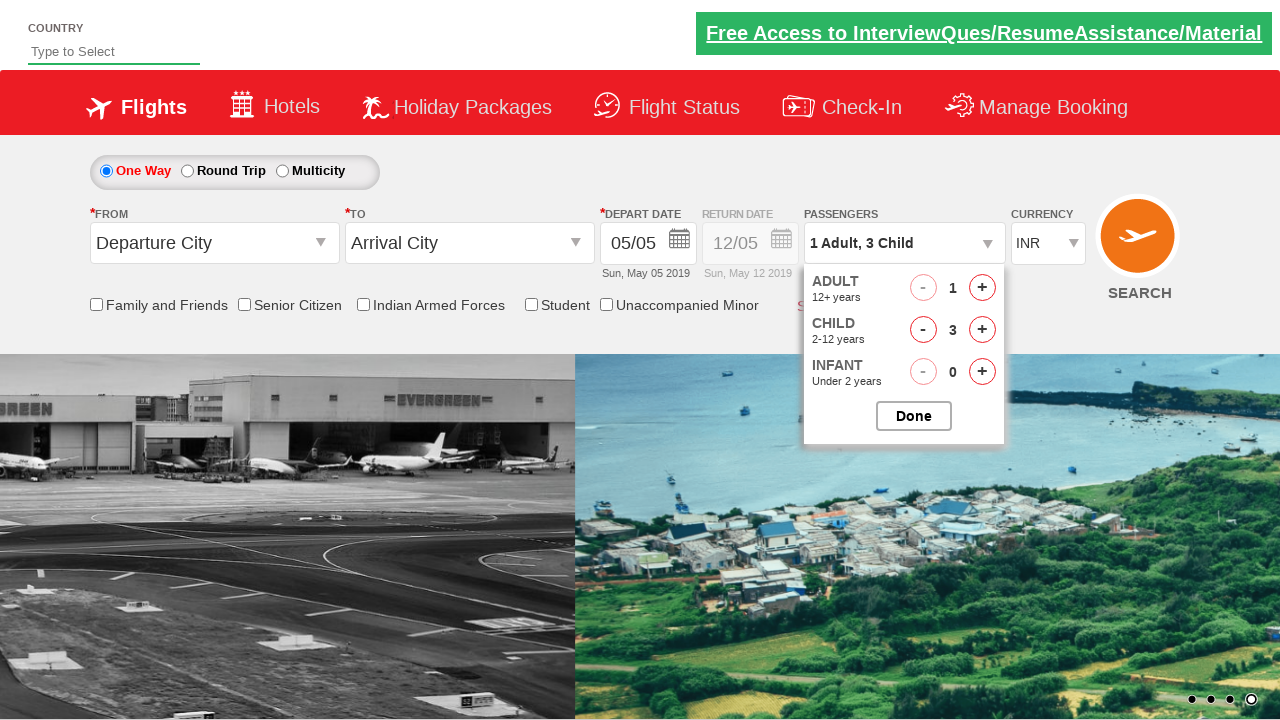

Clicked child add button (iteration 4 of 4) at (982, 330) on #hrefIncChd
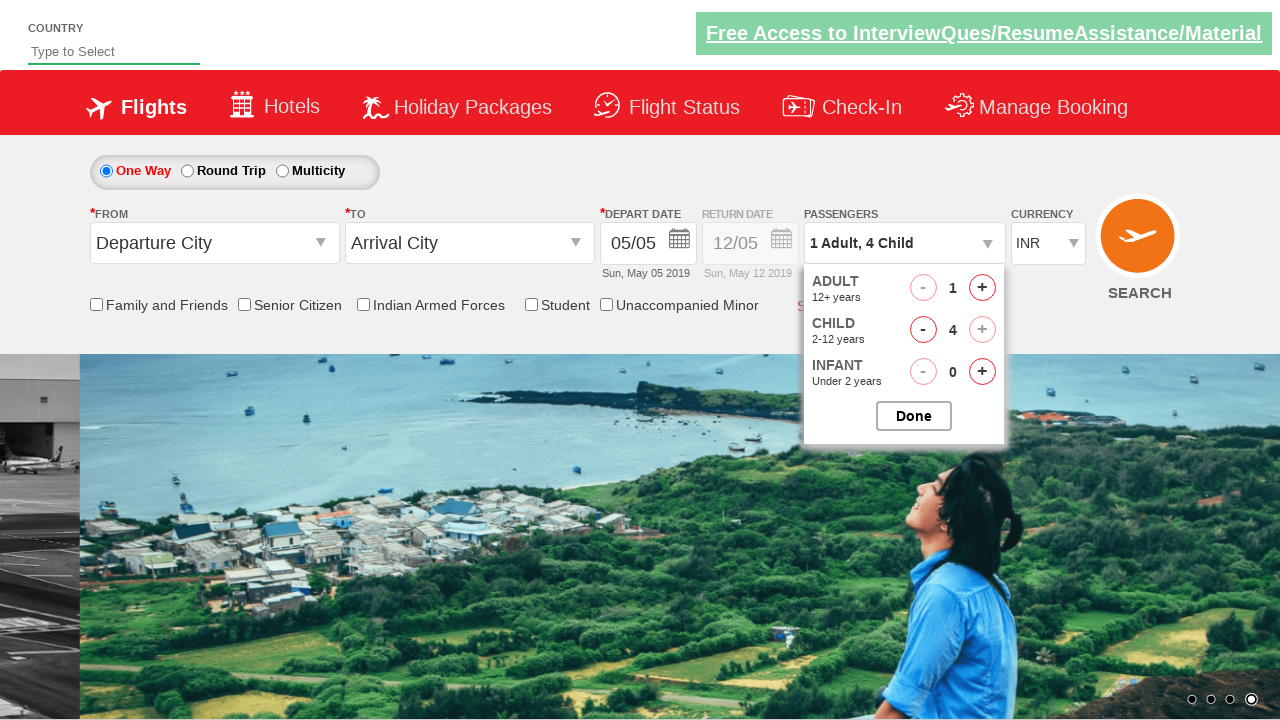

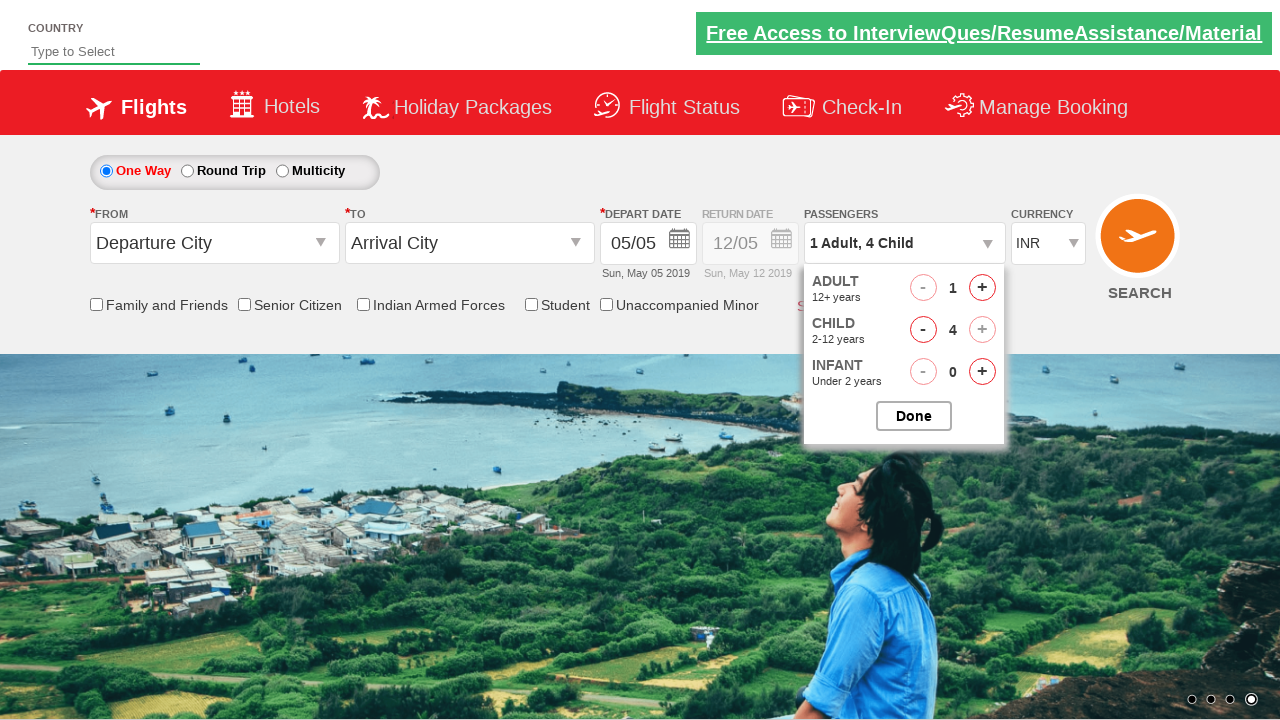